Tests dropdown selection using Playwright's select_option method to choose "Option 1" by visible text and verifies the selection.

Starting URL: http://the-internet.herokuapp.com/dropdown

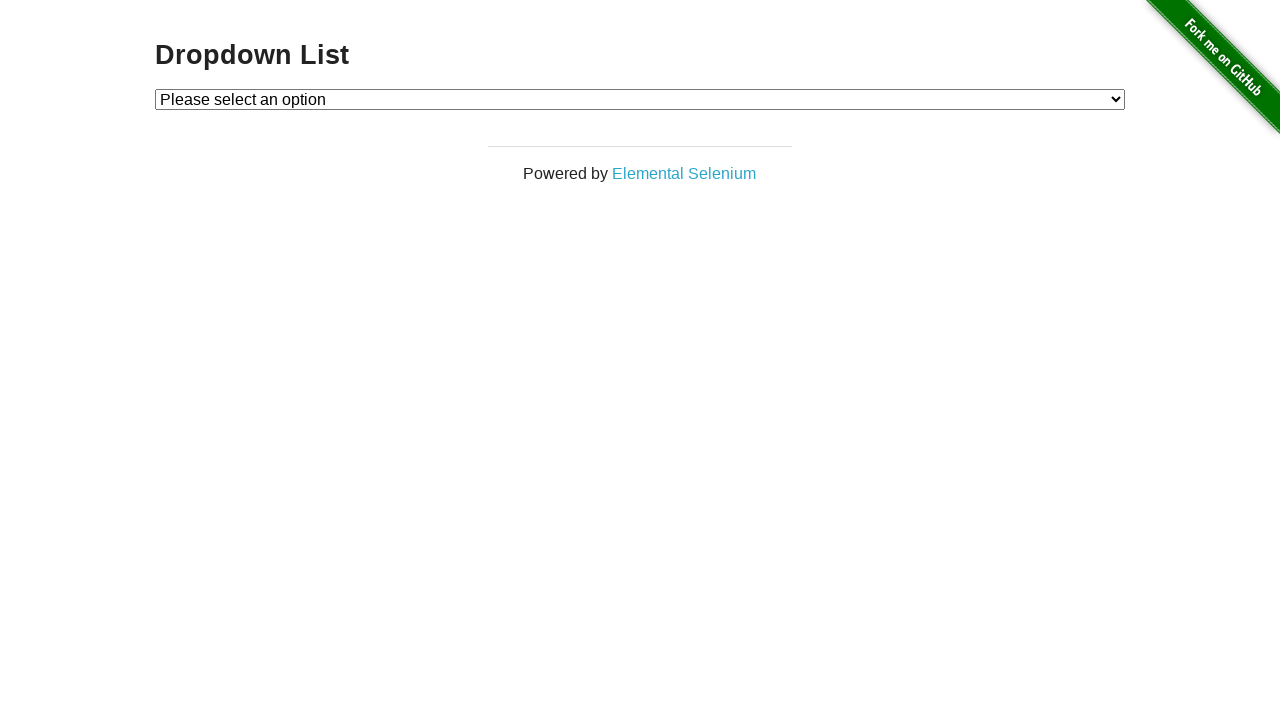

Waited for dropdown element to be available
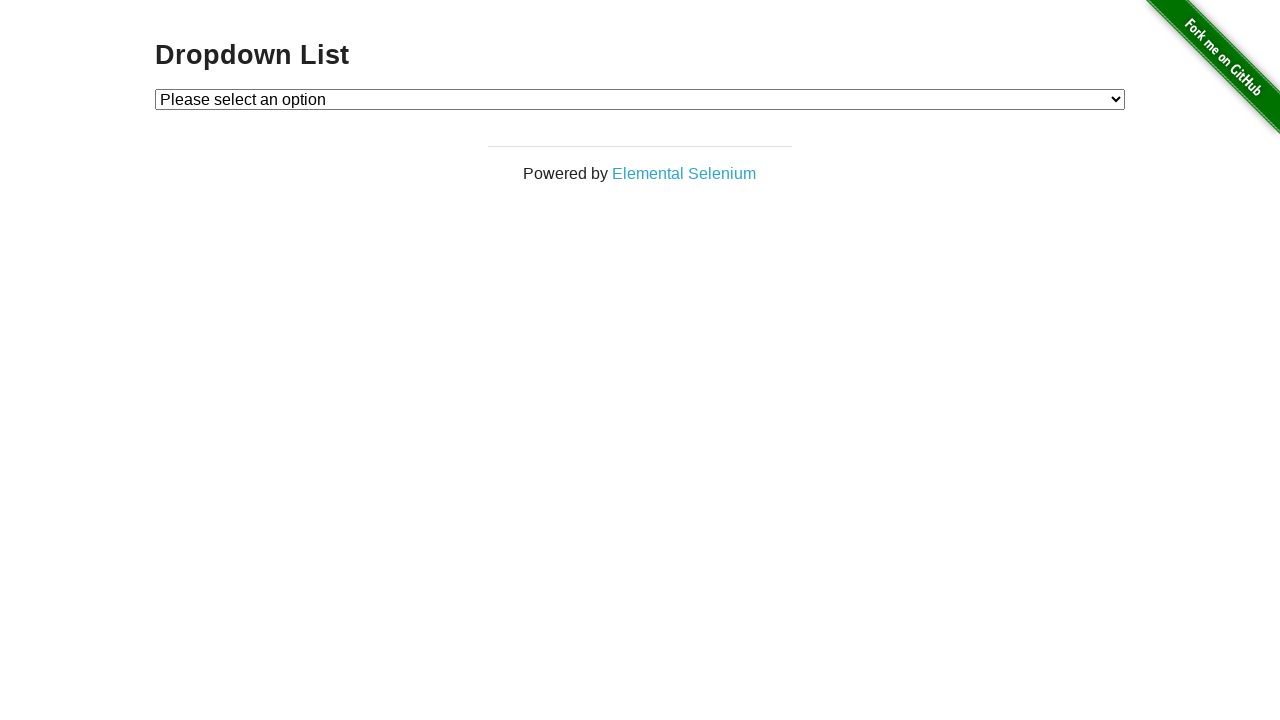

Selected 'Option 1' from dropdown using select_option method on #dropdown
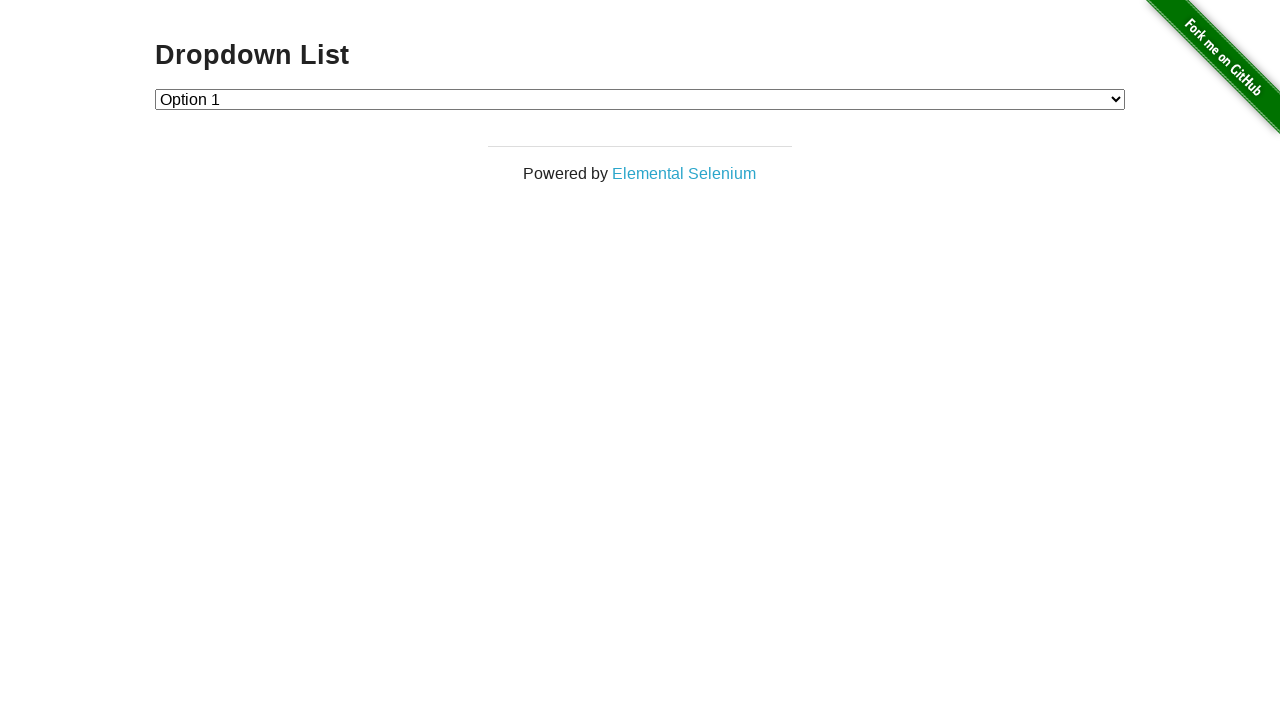

Retrieved selected option text to verify selection
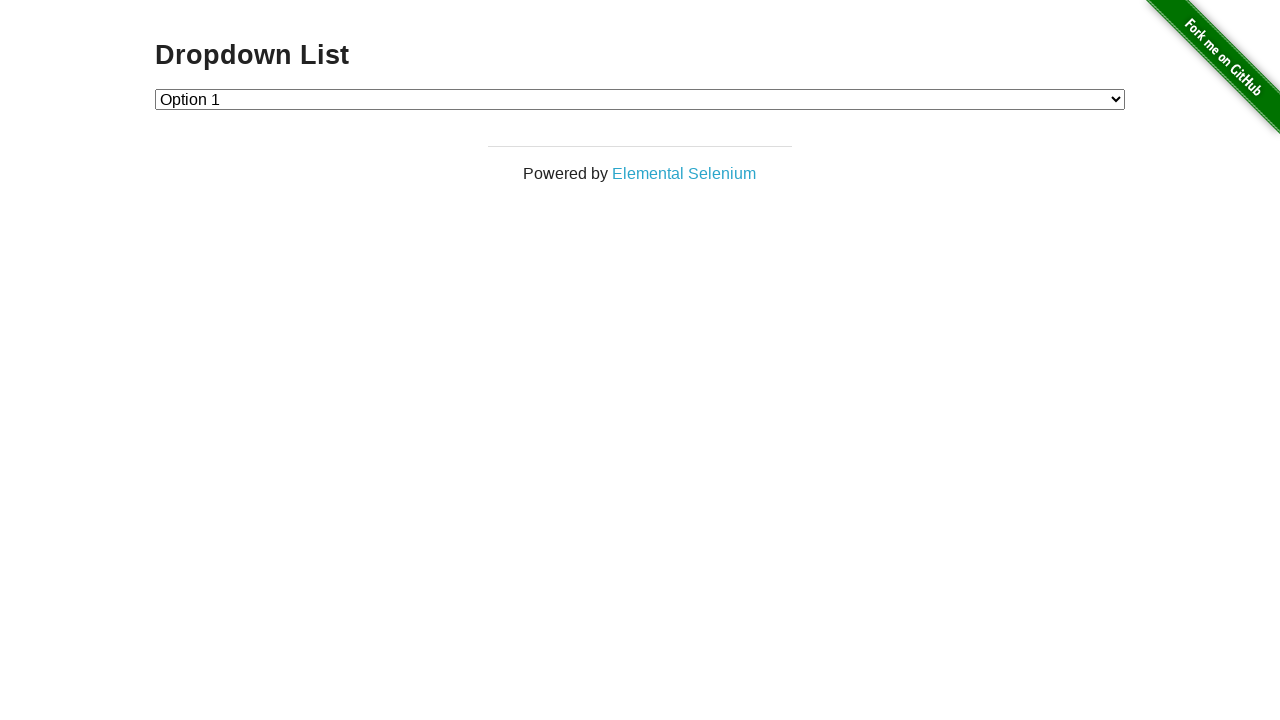

Verified that 'Option 1' was selected correctly
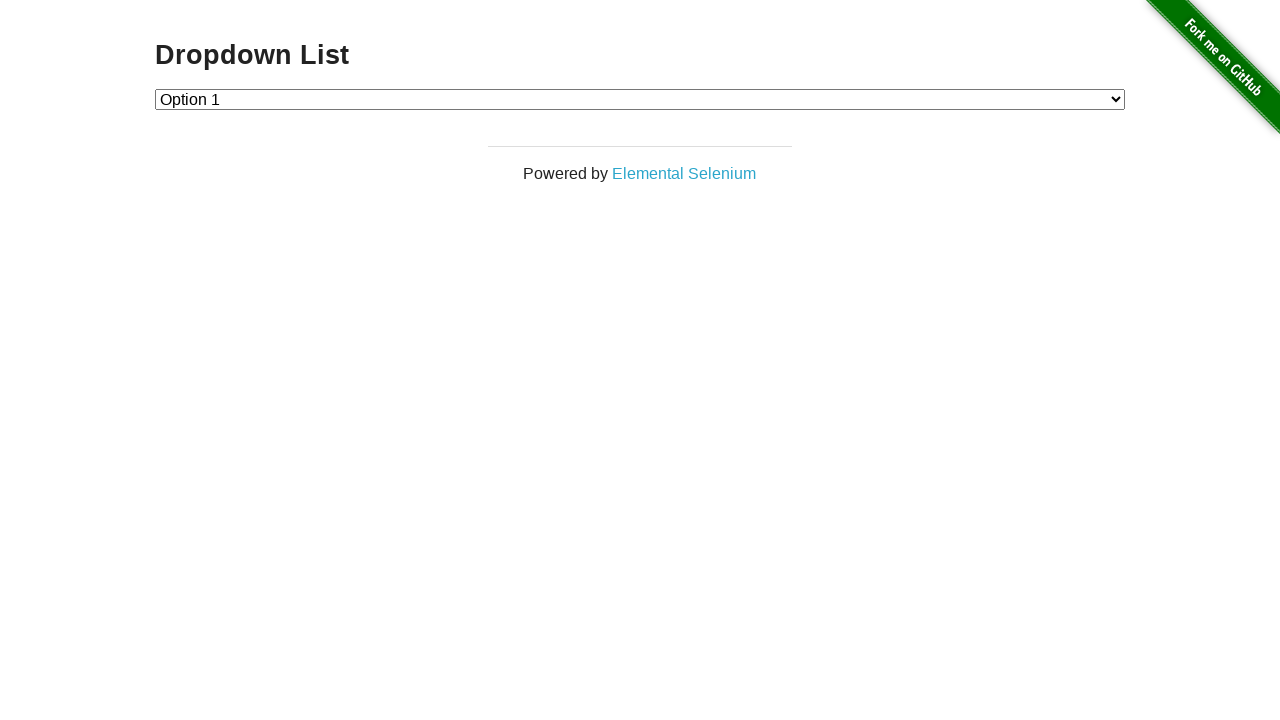

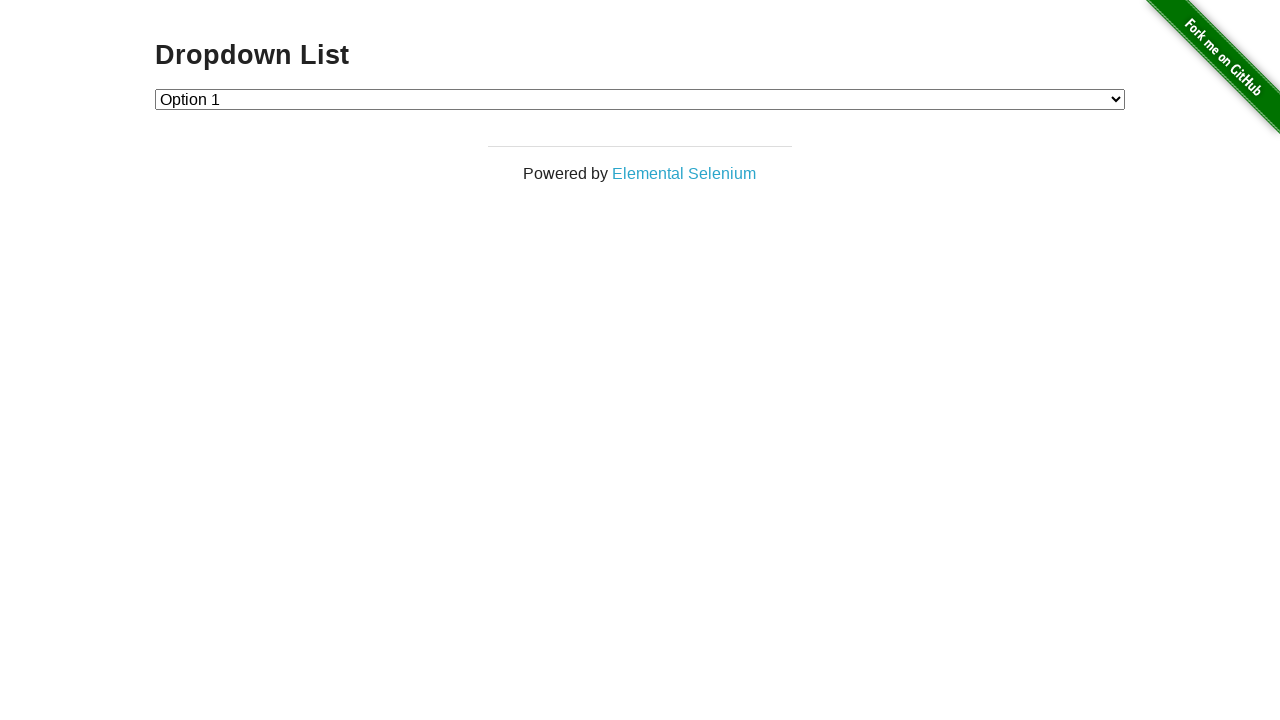